Tests implicit wait by clicking start button and verifying that "Hello World!" text appears after loading

Starting URL: http://the-internet.herokuapp.com/dynamic_loading/2

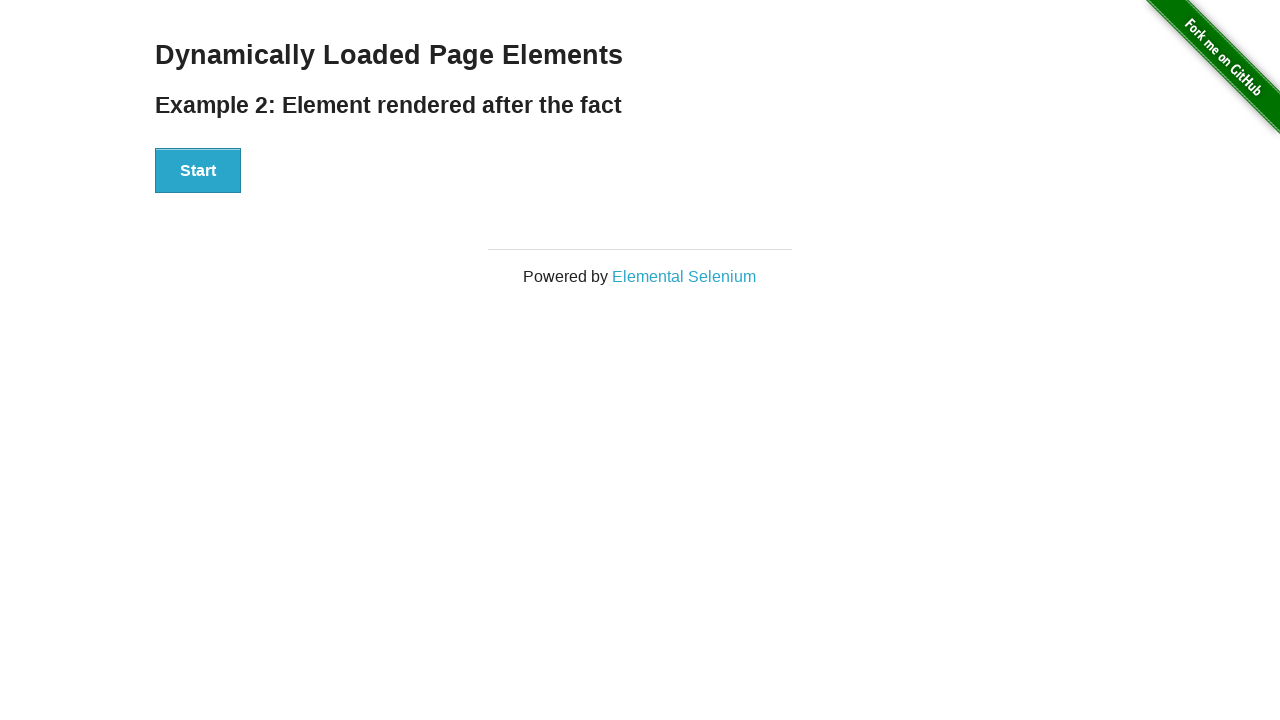

Clicked start button to trigger dynamic loading at (198, 171) on xpath=//div[@id='start']/button
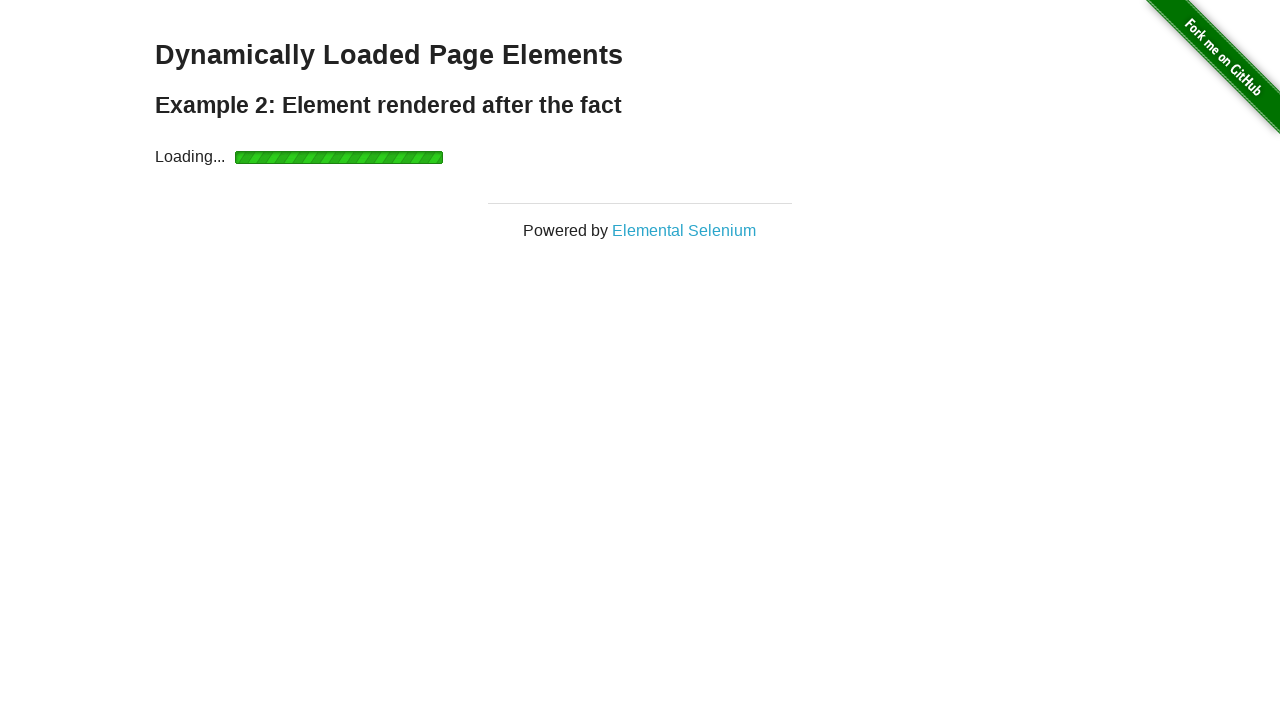

Verified that 'Hello World!' text appeared after loading
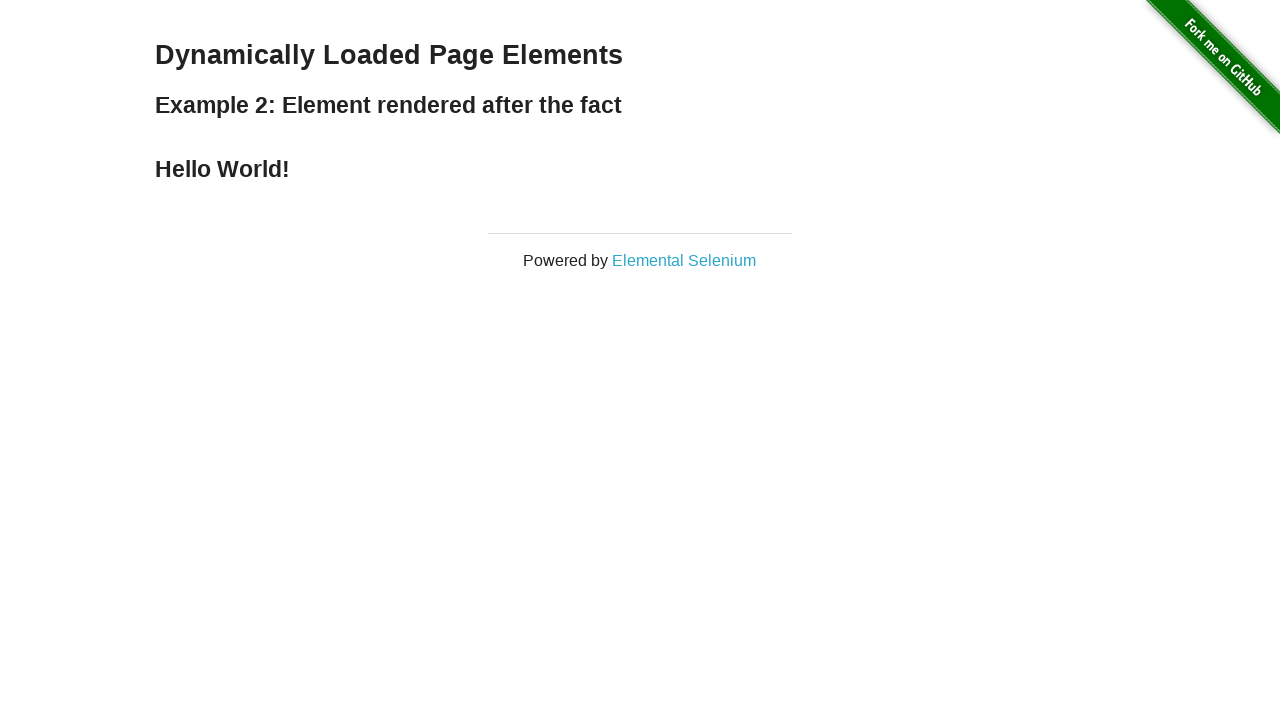

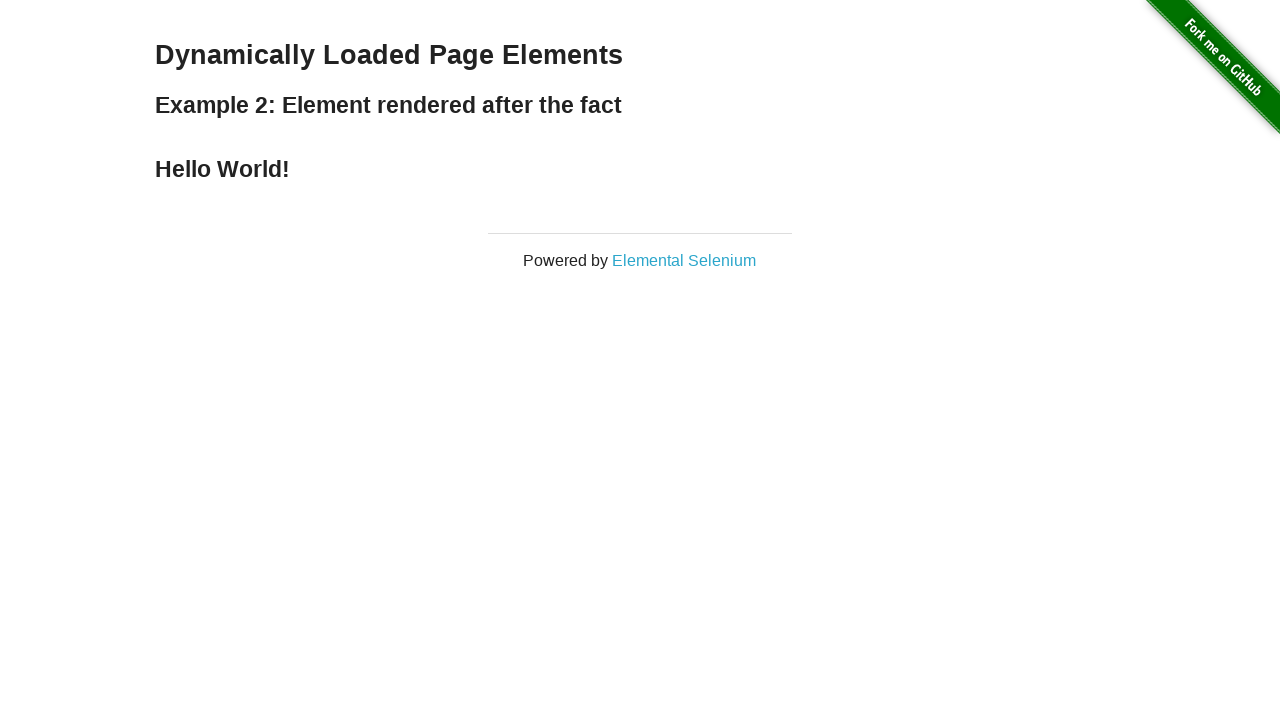